Tests keyboard events and navigation by scrolling down and up using keyboard keys, performing a search for "java", clicking submit, and navigating back to the previous page.

Starting URL: https://chillyfacts.com/sun-net-www-protocol-http-httpurlconnection-cannot-be-cast-to-javax-net-ssl-httpsurlconnection/

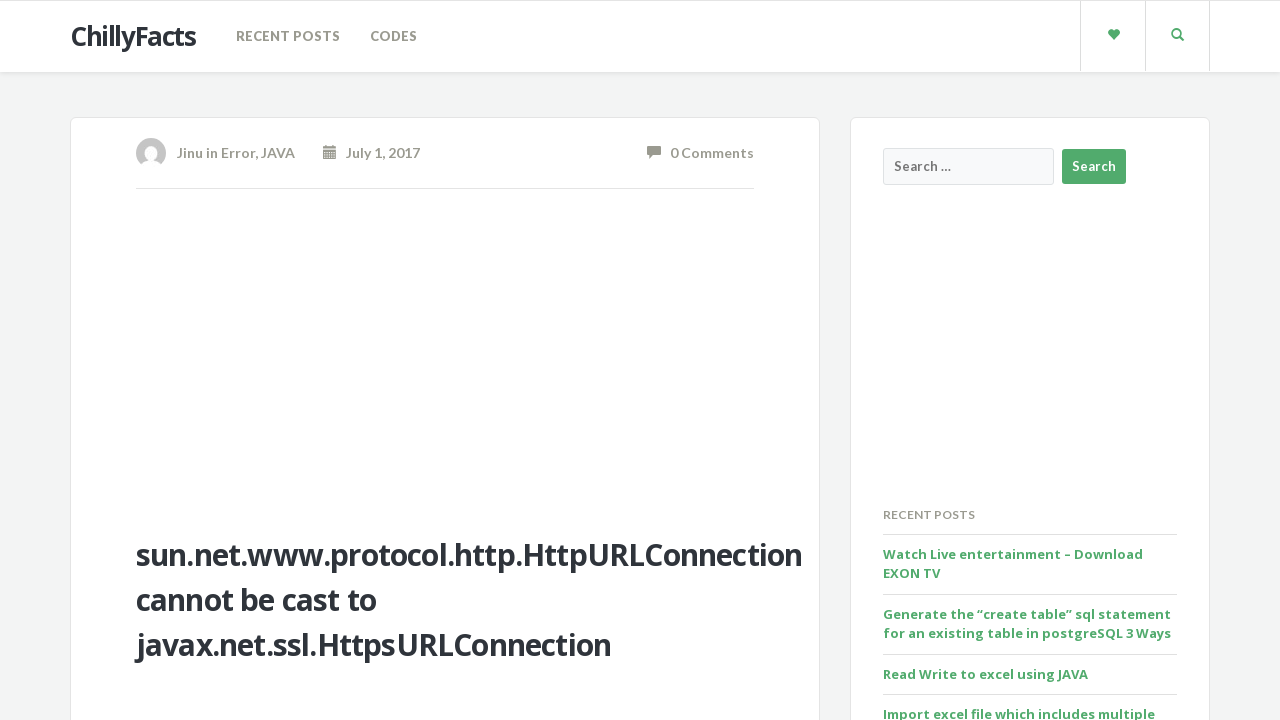

Pressed Page Down key on submit button to scroll down on input[type='submit'] >> nth=0
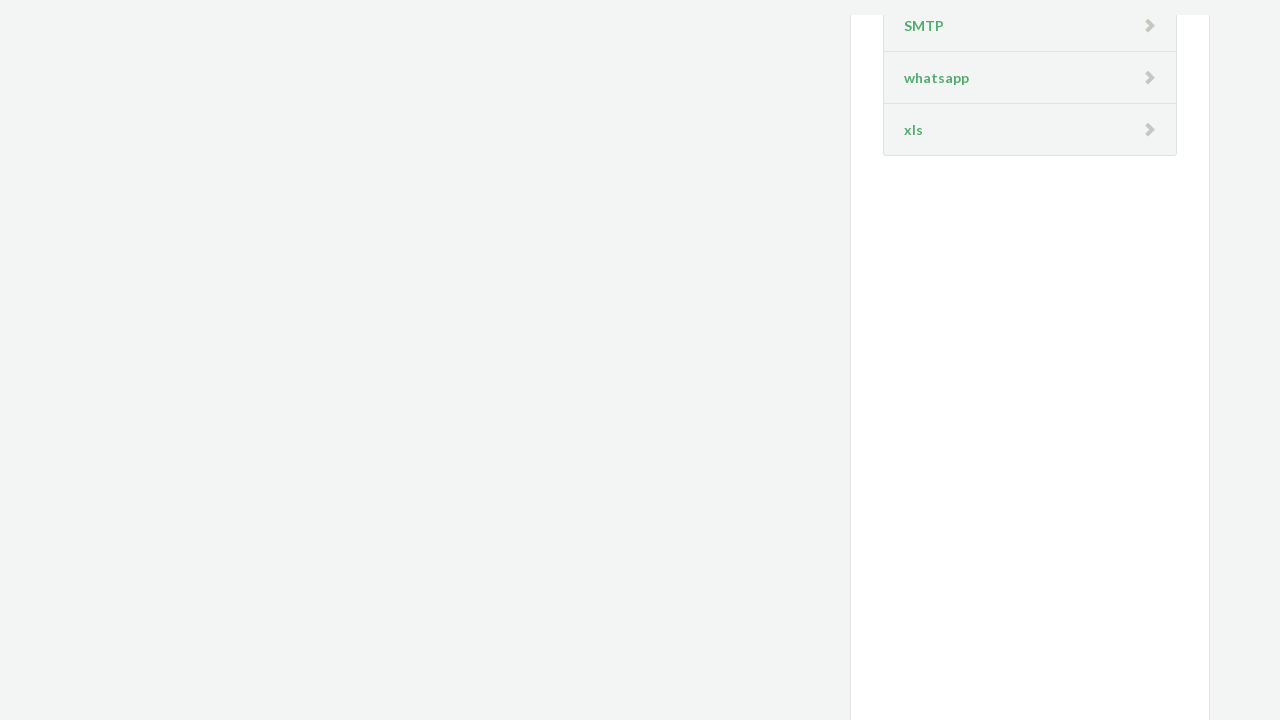

Waited 2 seconds for page to settle after scrolling down
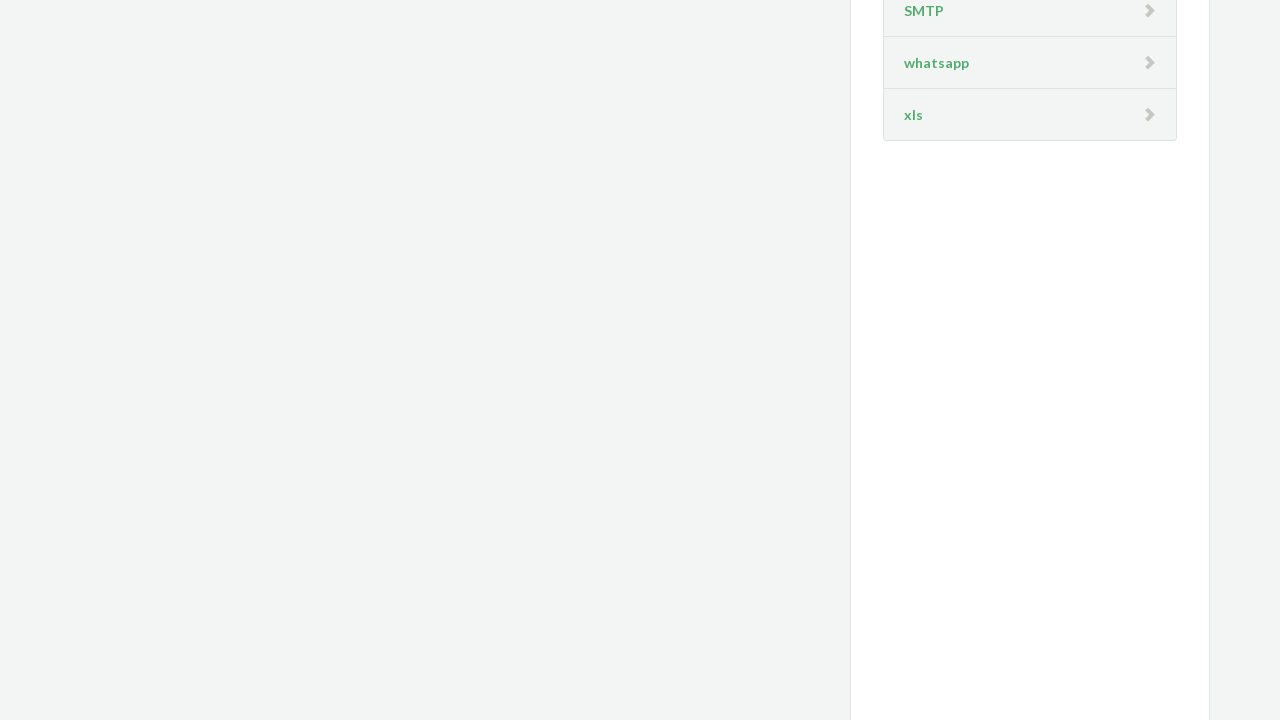

Pressed Page Up key on respond link to scroll up on a.btn.btn-primary[href*='#respond']
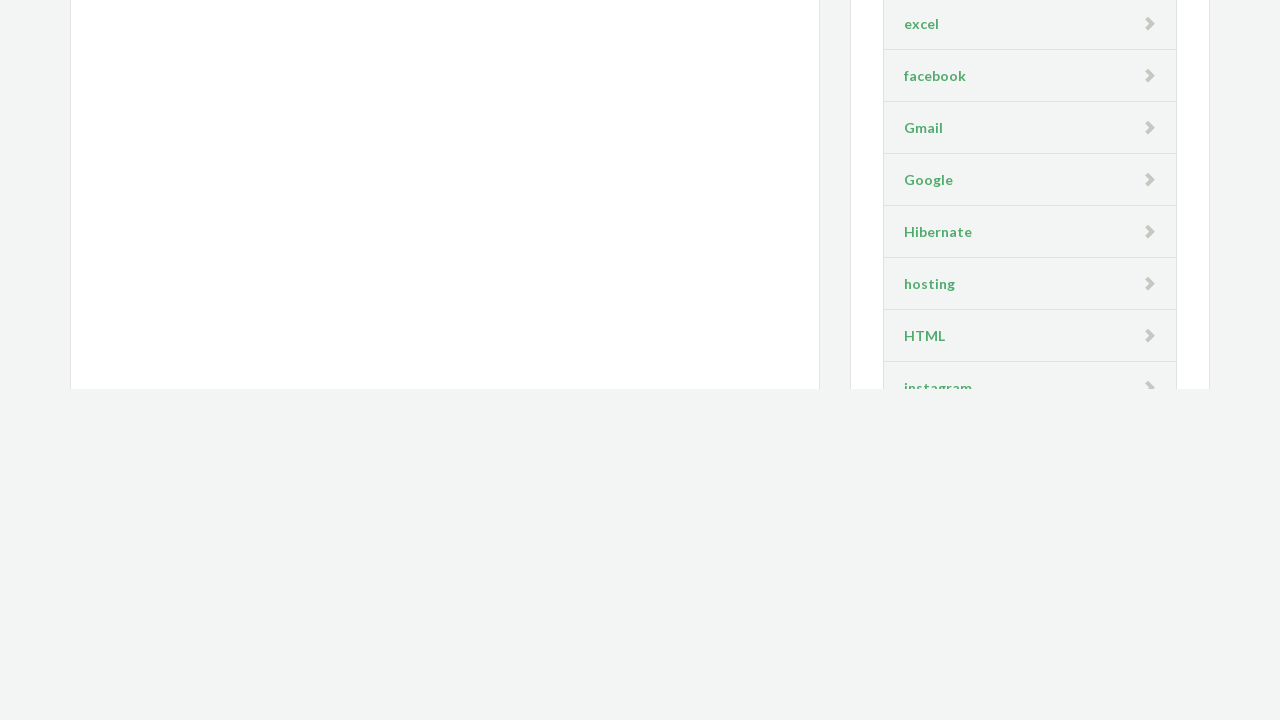

Waited 2 seconds for page to settle after scrolling up
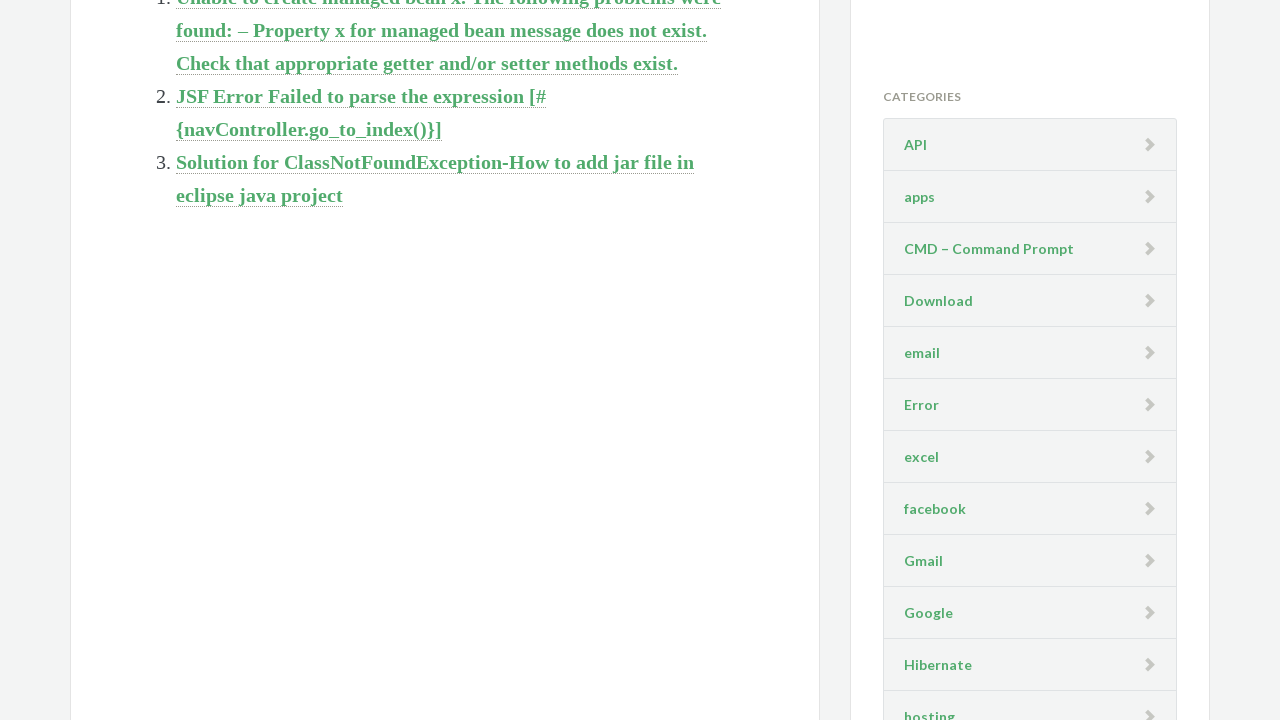

Filled search input with 'java' on input[type='search']
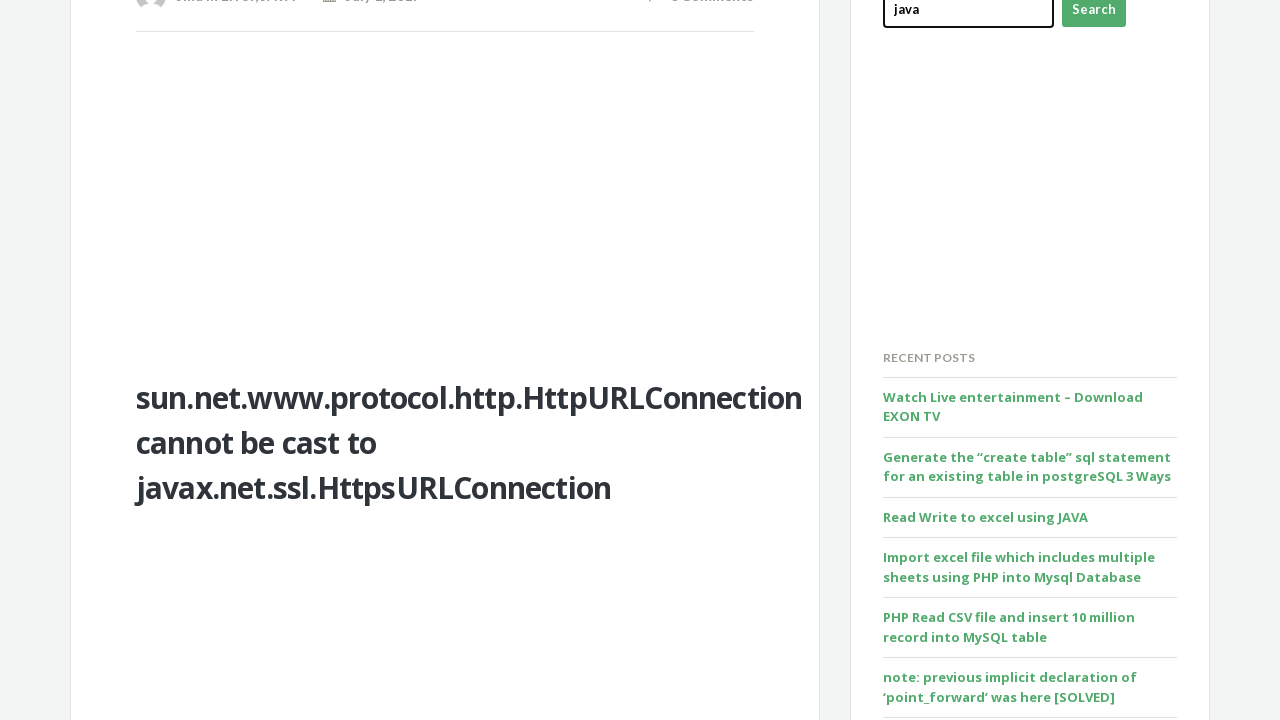

Clicked submit button to perform search for 'java' at (185, 360) on input[type='submit']
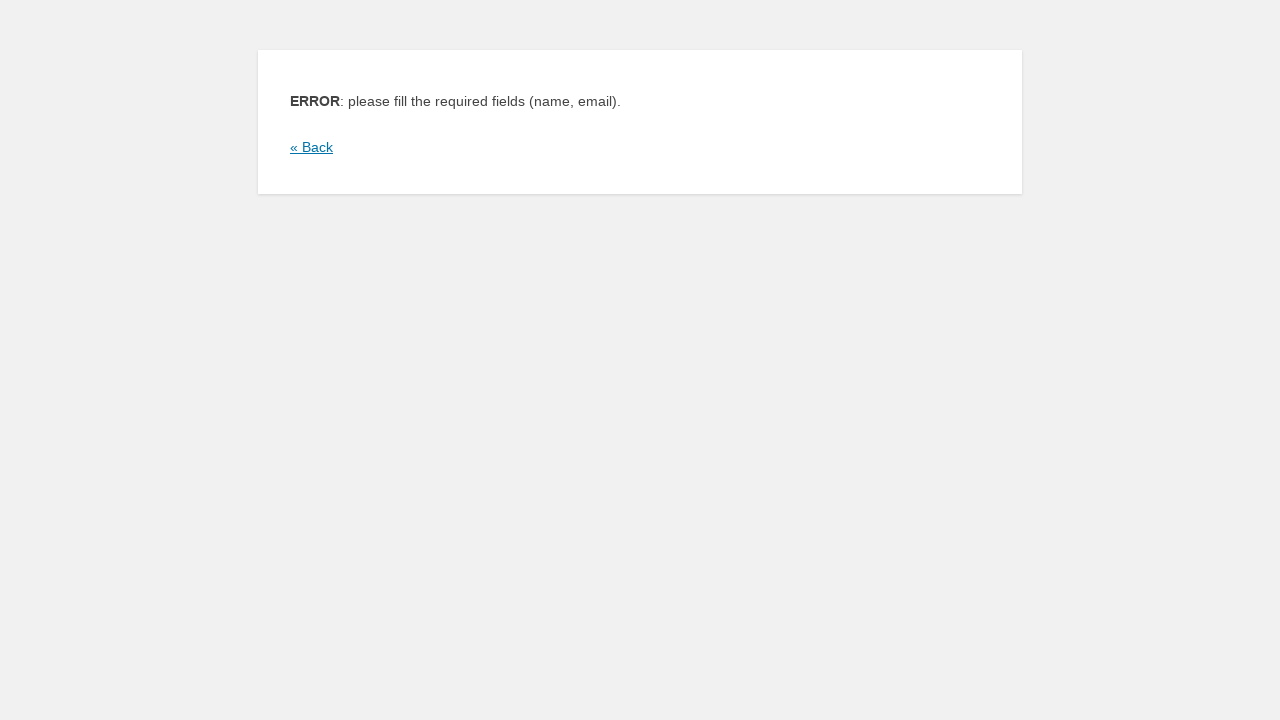

Waited for search results to load (networkidle)
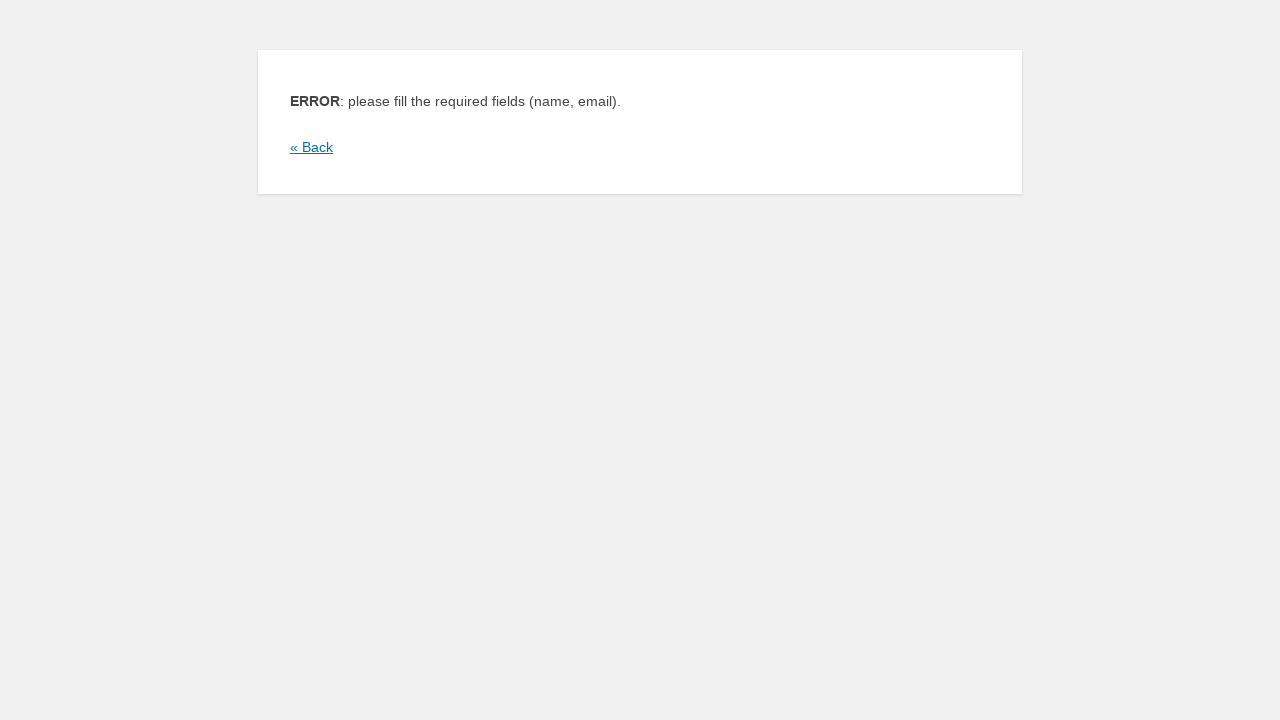

Navigated back to previous page
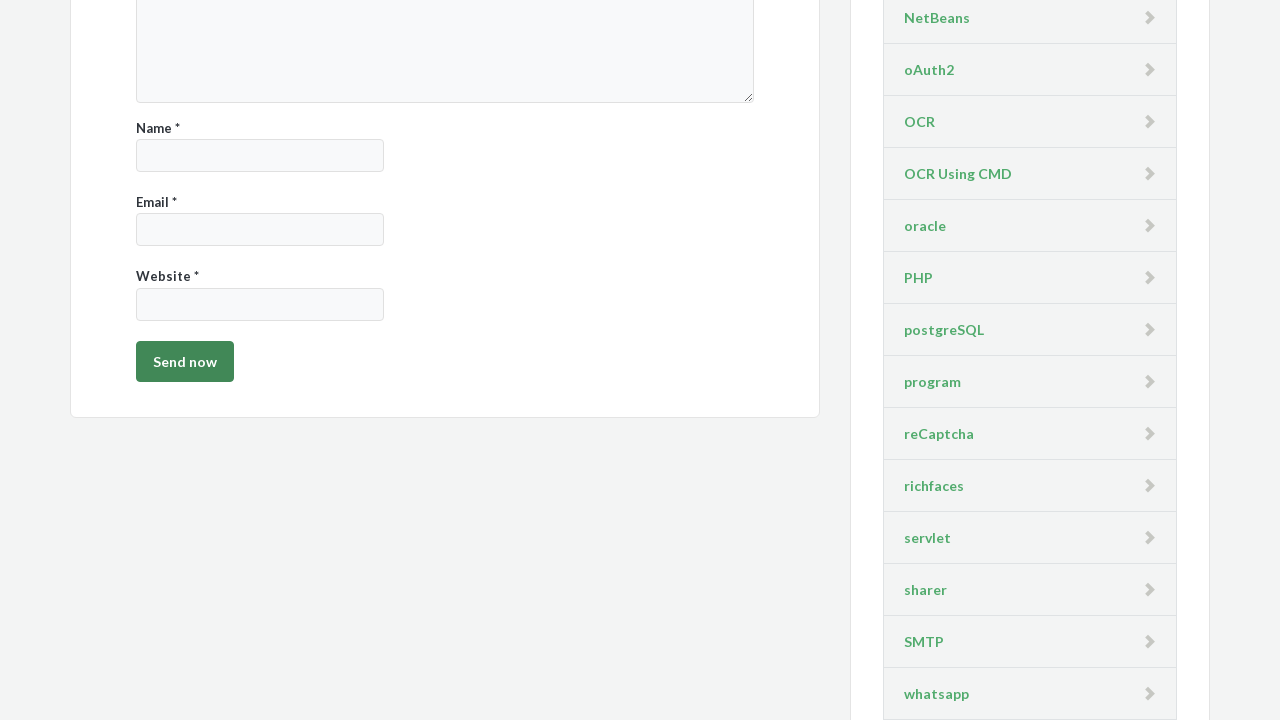

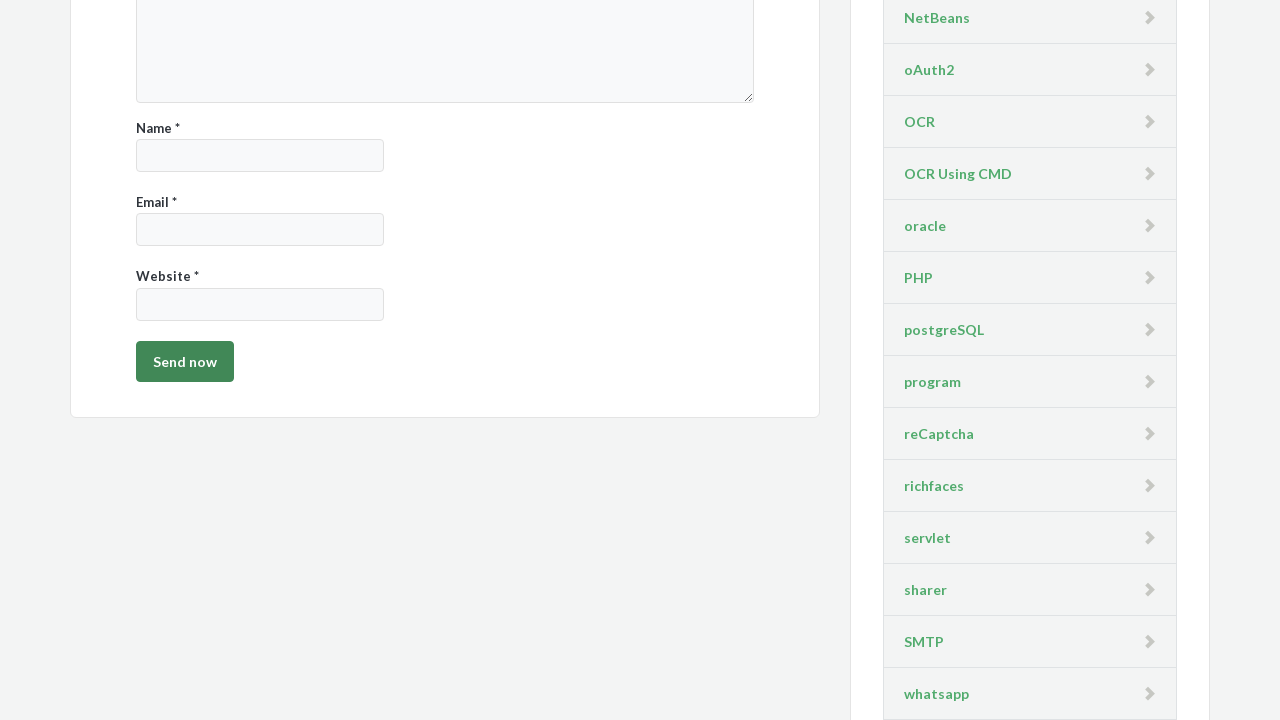